Tests triangle classification by entering sides (3, 4, 3) and verifying it identifies as Isosceles

Starting URL: https://testpages.eviltester.com/styled/apps/triangle/triangle001.html

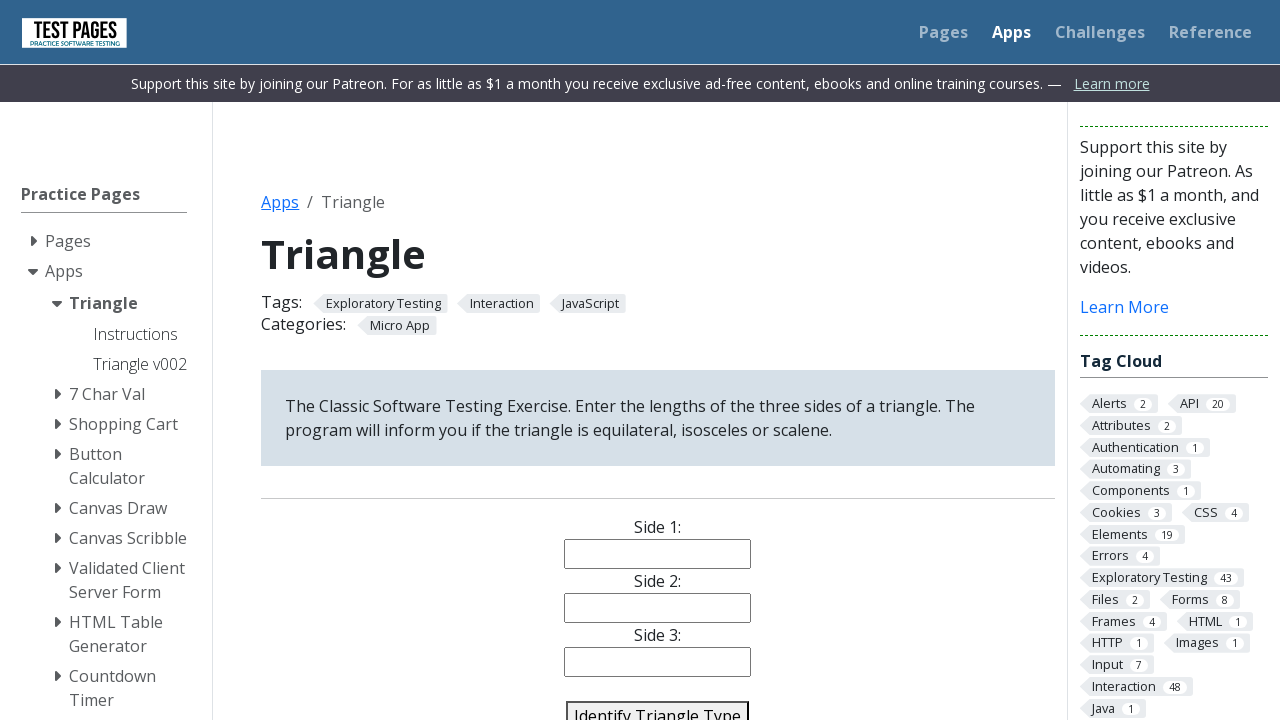

Filled side1 field with '3' on #side1
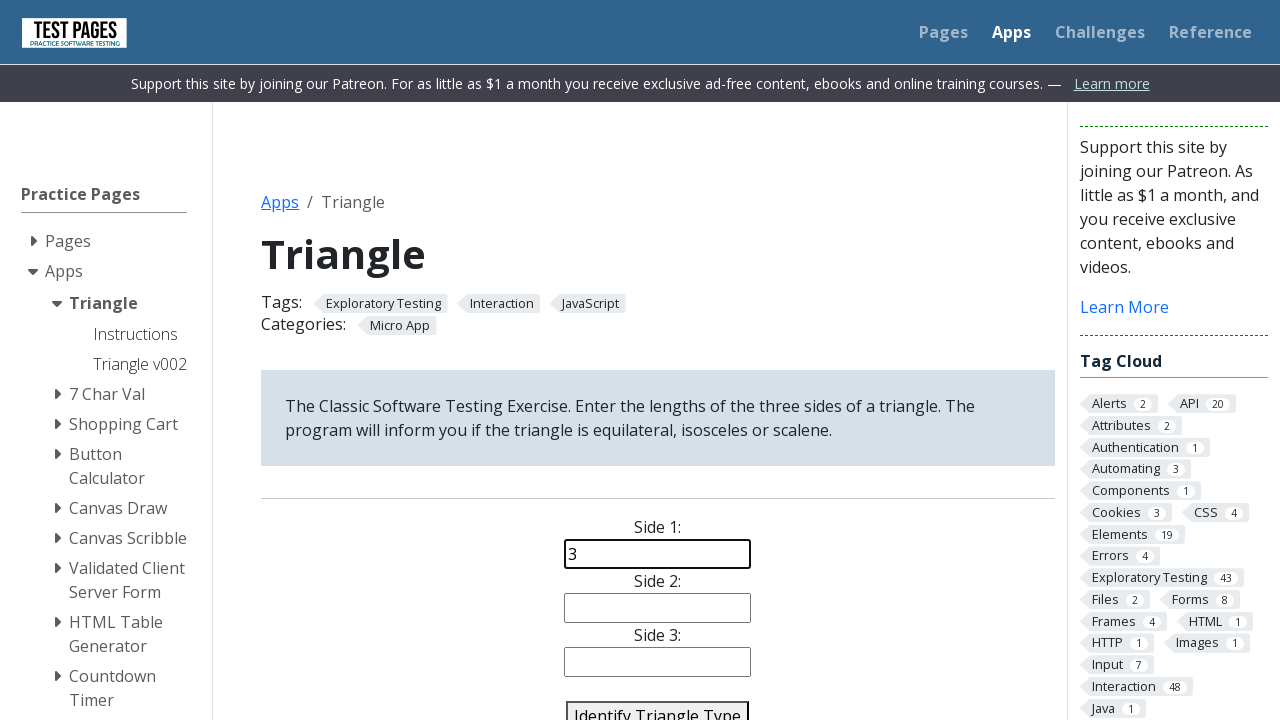

Filled side2 field with '4' on #side2
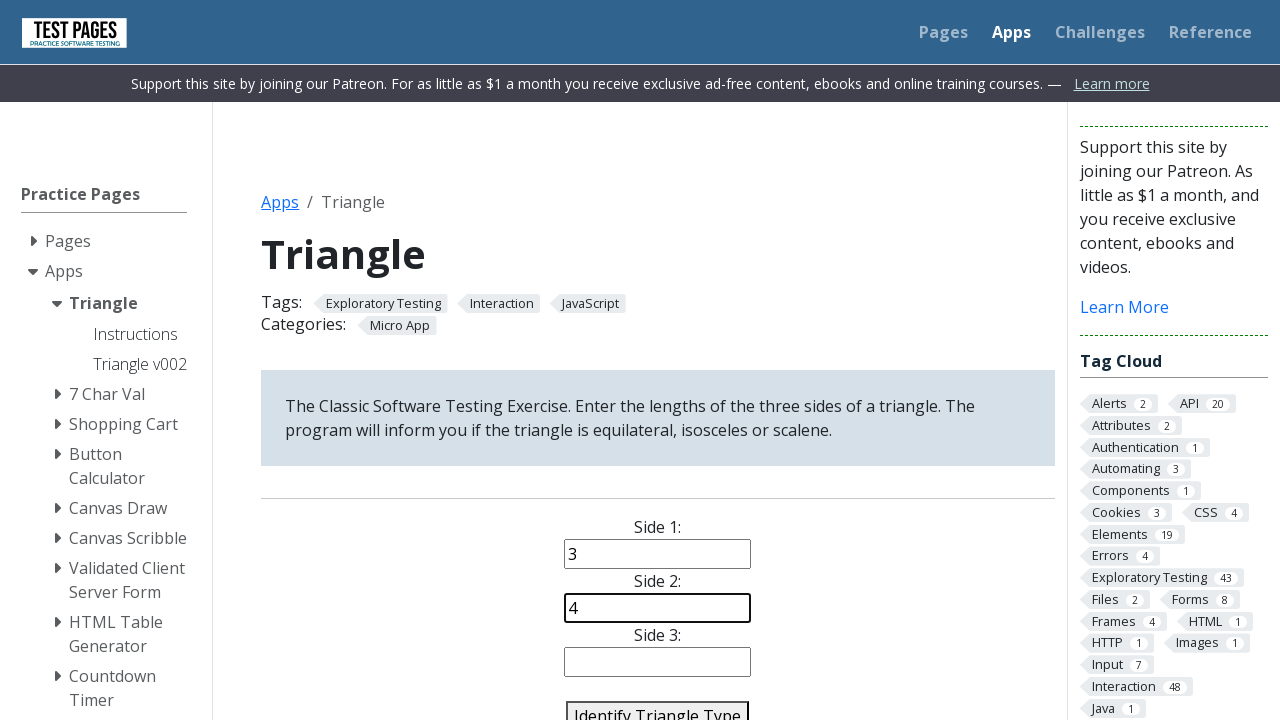

Filled side3 field with '3' on #side3
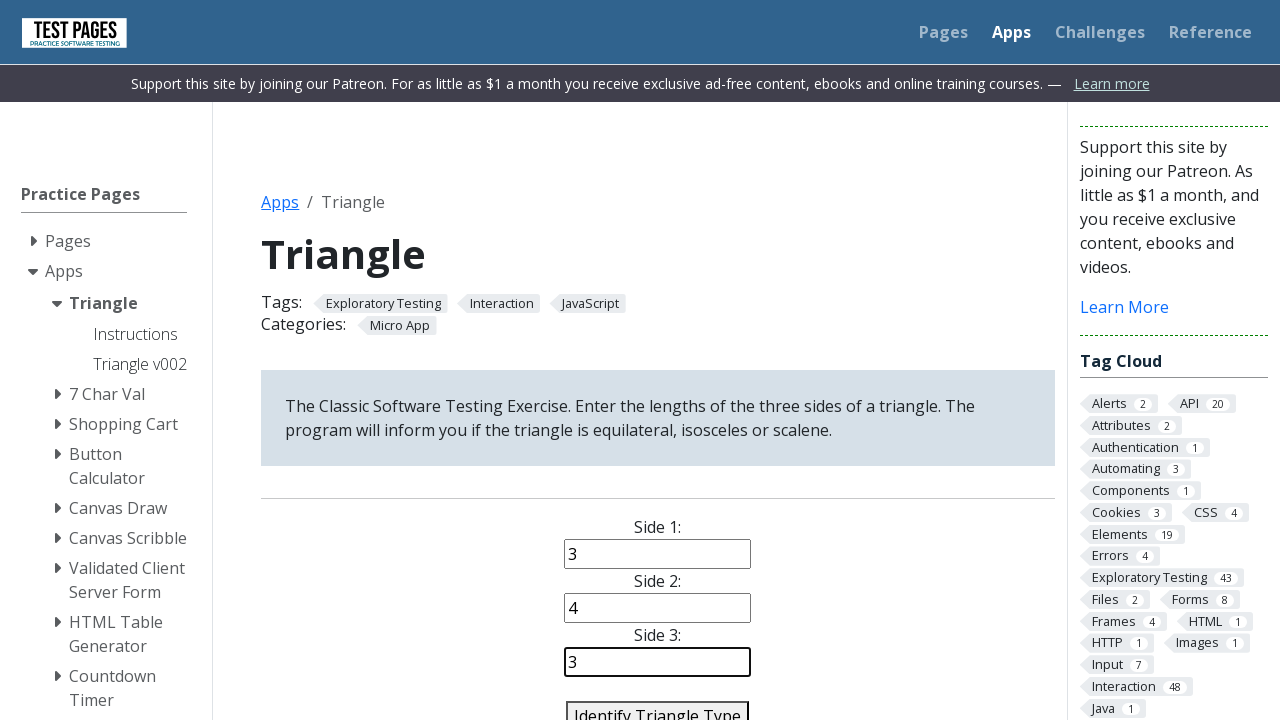

Clicked identify triangle button at (658, 705) on #identify-triangle-action
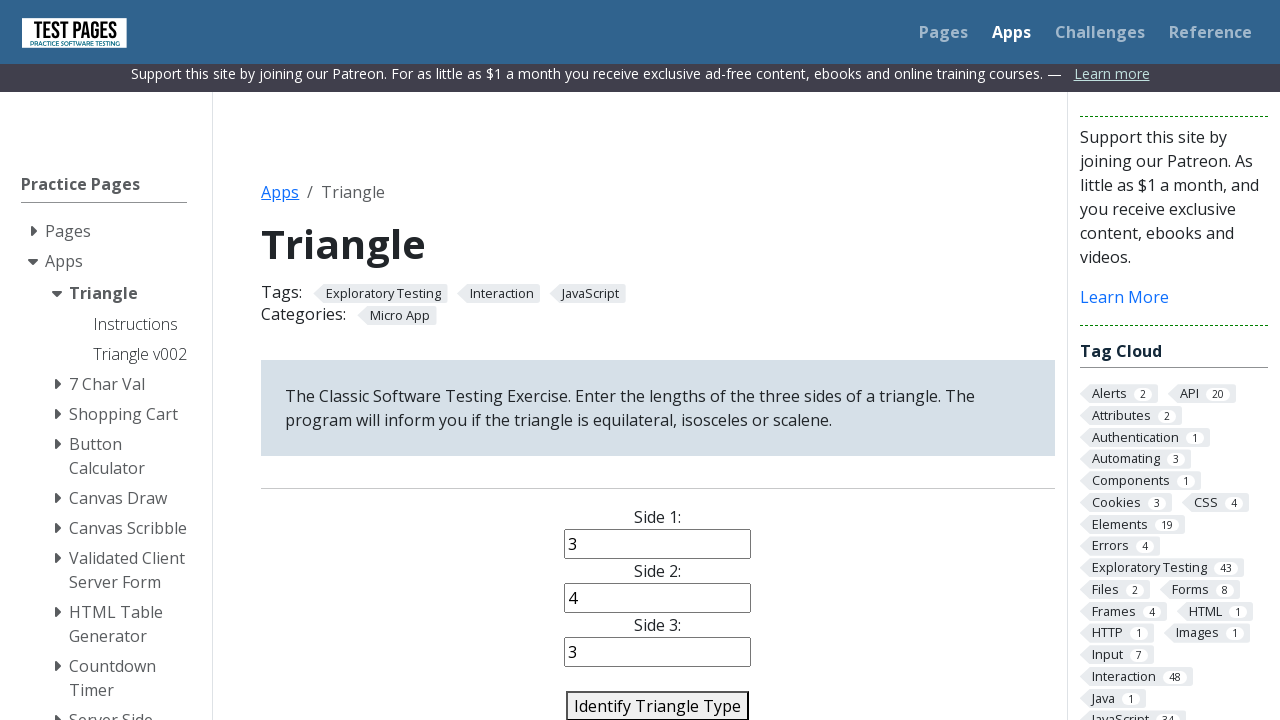

Triangle classification result appeared
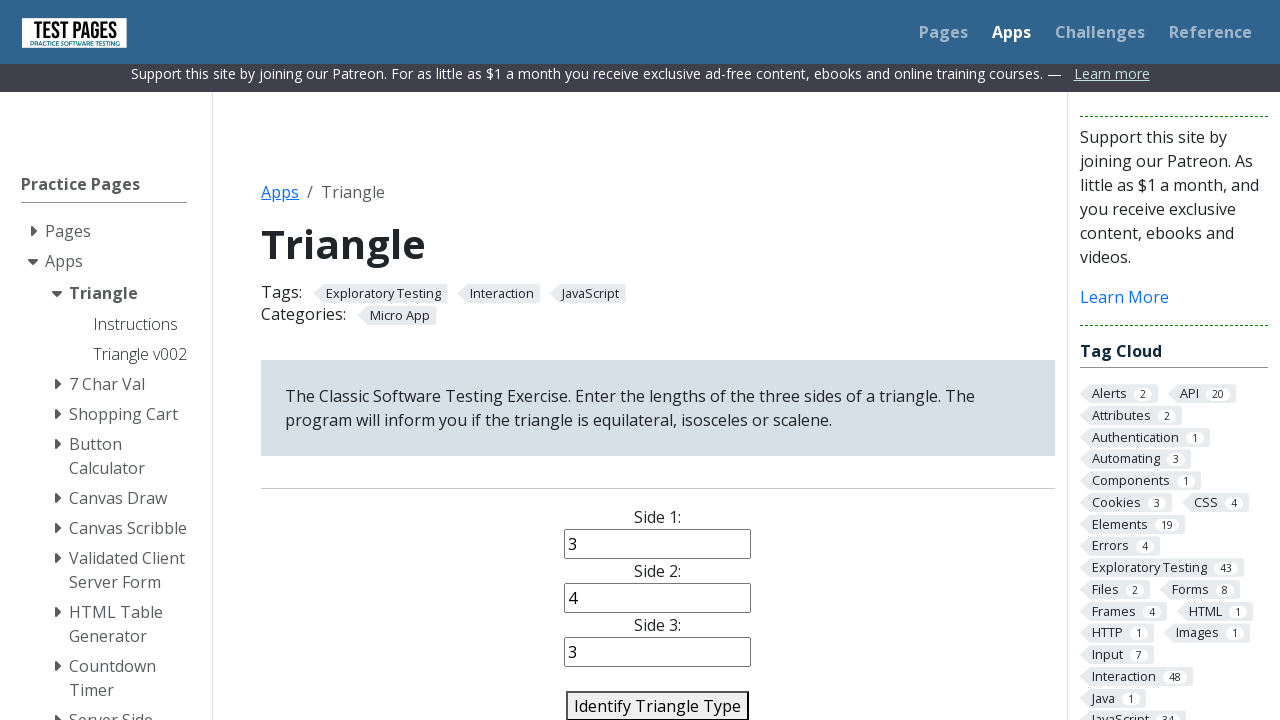

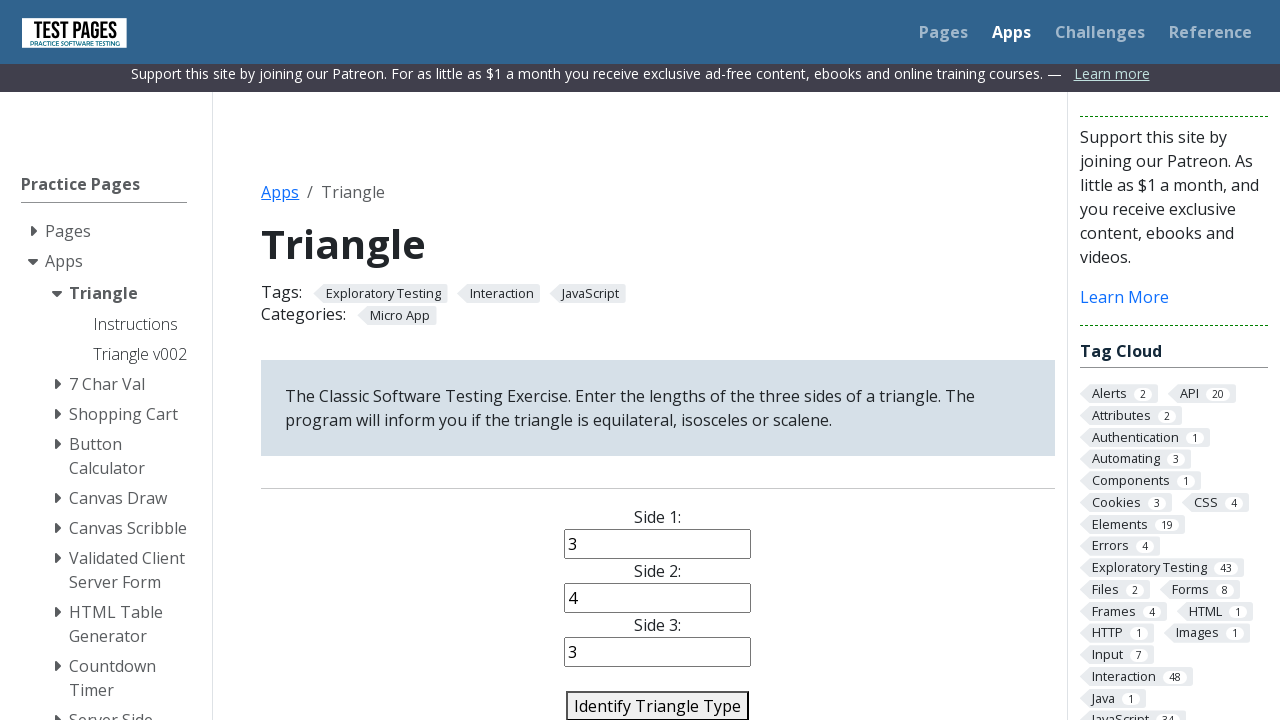